Tests that new items are appended to the bottom of the todo list and the count displays correctly

Starting URL: https://demo.playwright.dev/todomvc

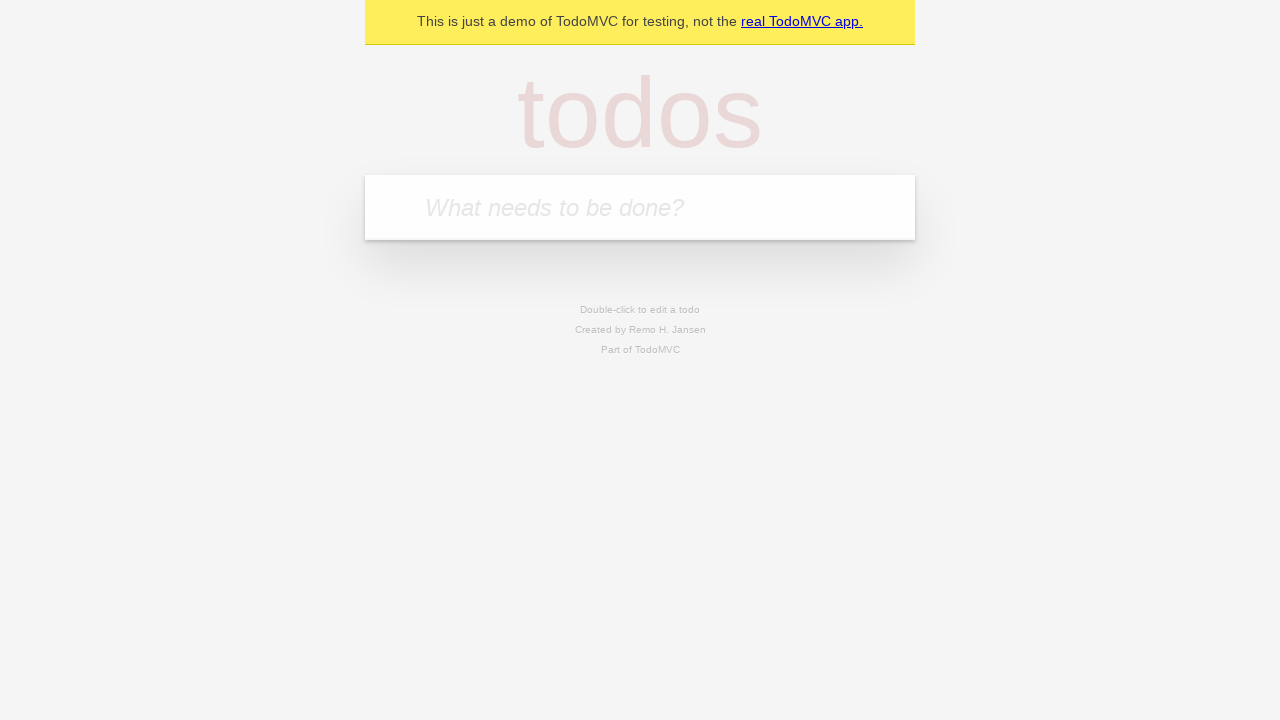

Filled todo input with 'buy some cheese' on internal:attr=[placeholder="What needs to be done?"i]
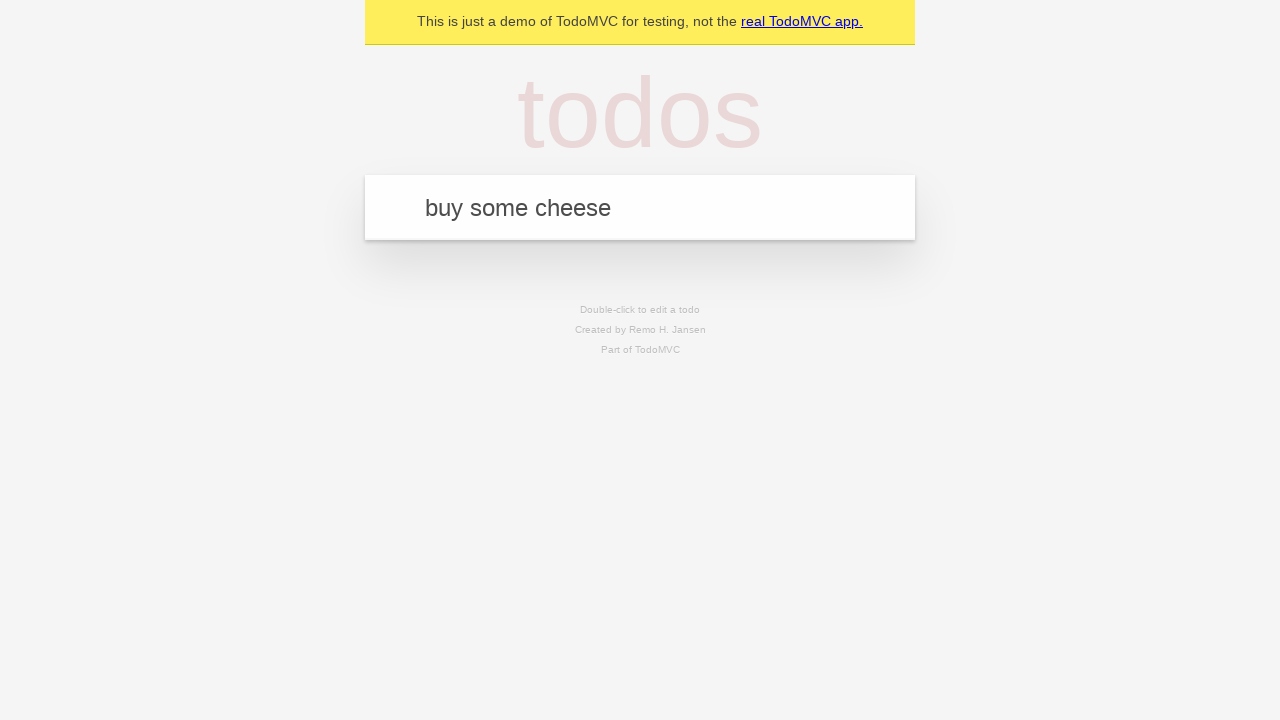

Pressed Enter to add 'buy some cheese' to the todo list on internal:attr=[placeholder="What needs to be done?"i]
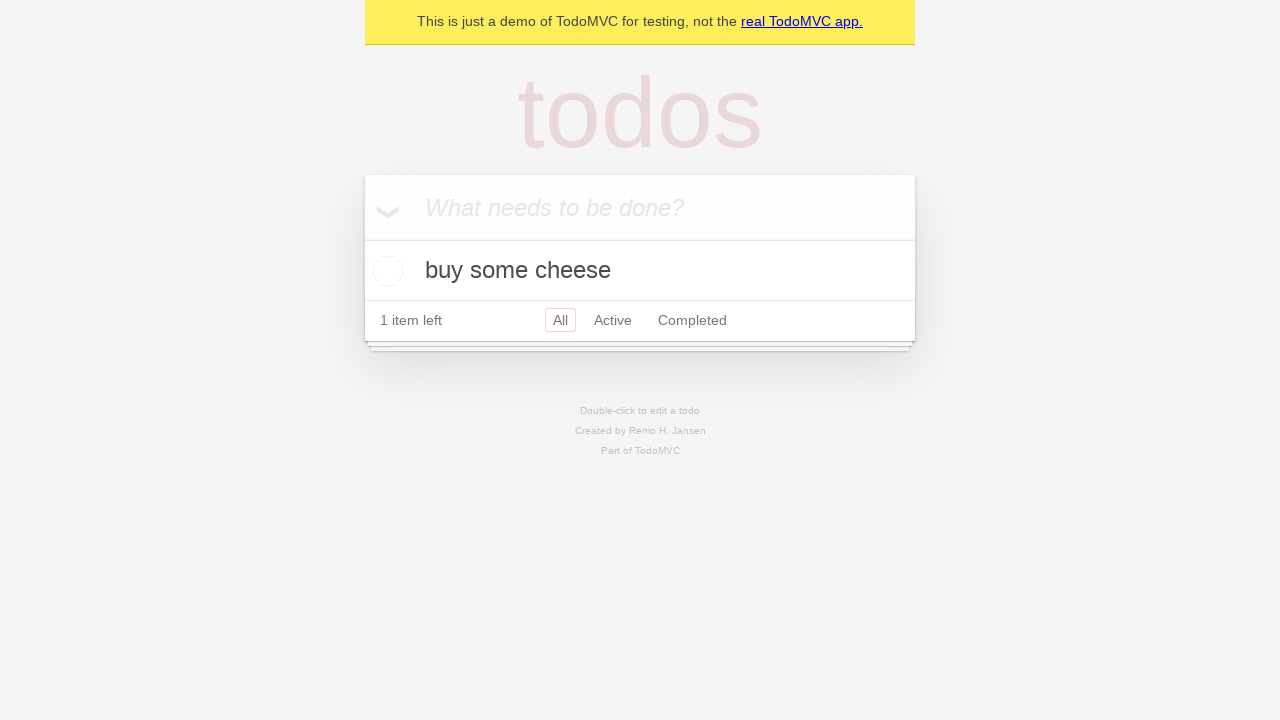

Filled todo input with 'feed the cat' on internal:attr=[placeholder="What needs to be done?"i]
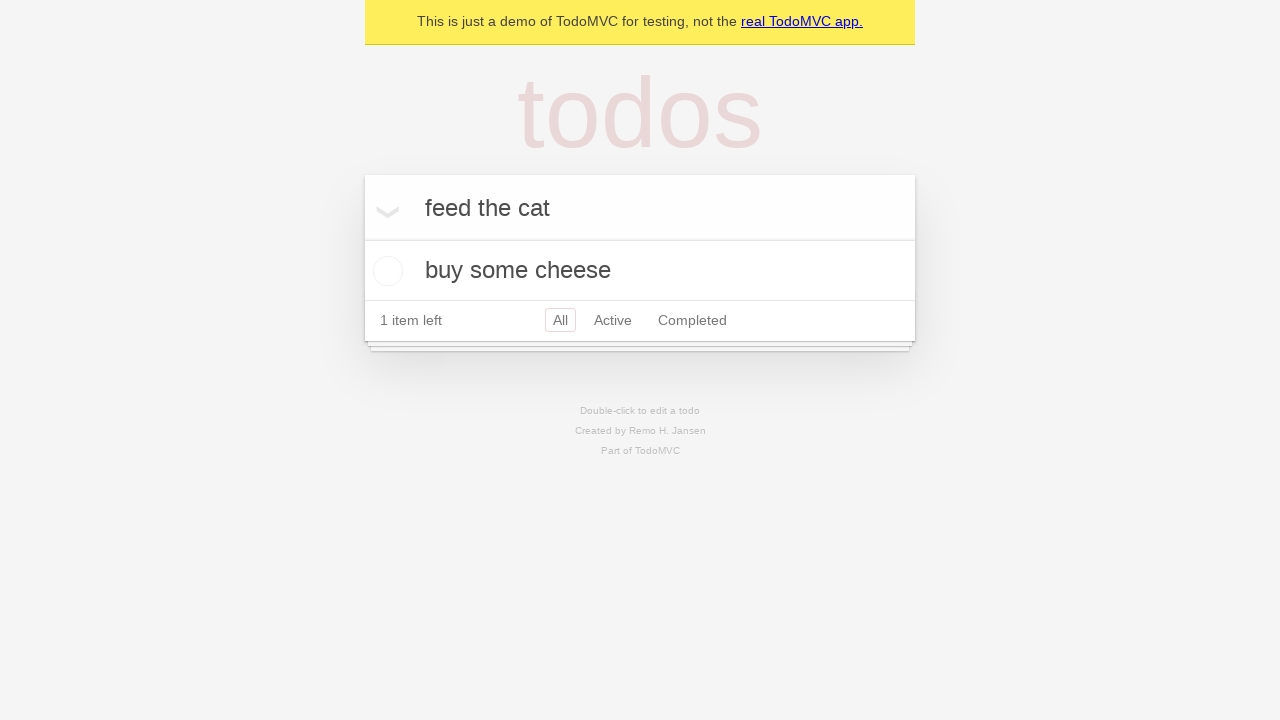

Pressed Enter to add 'feed the cat' to the todo list on internal:attr=[placeholder="What needs to be done?"i]
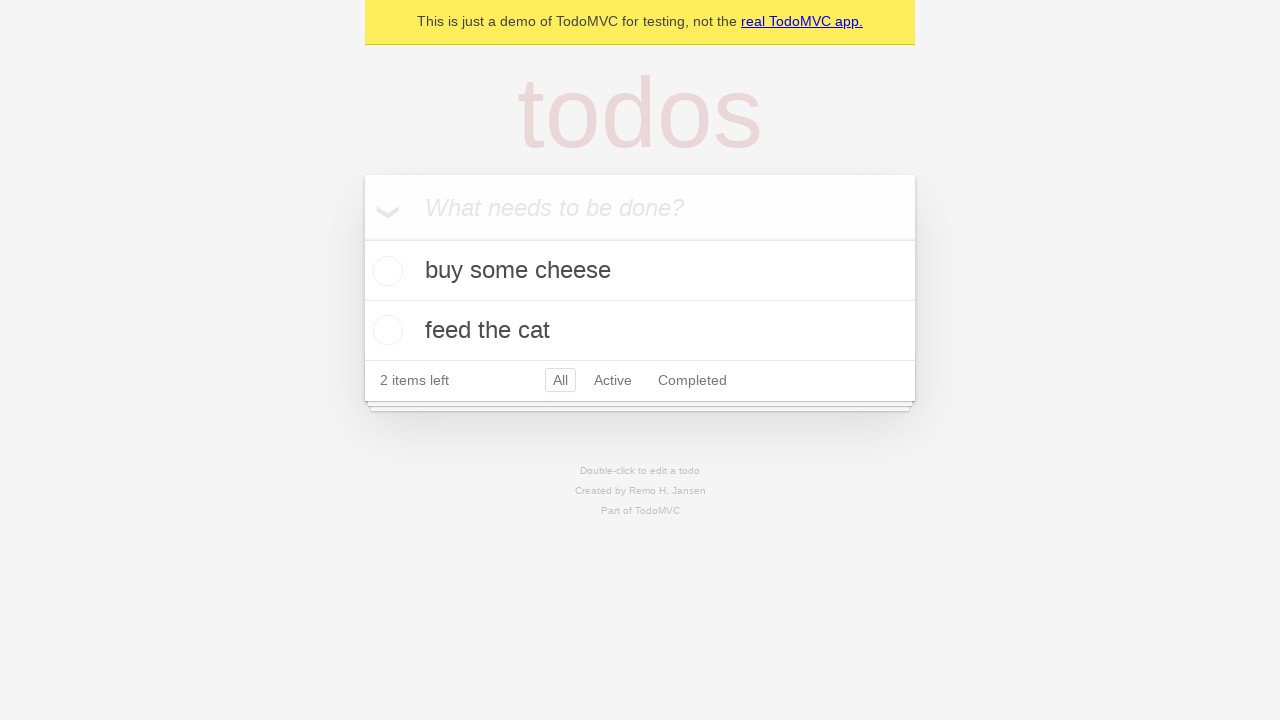

Filled todo input with 'book a doctors appointment' on internal:attr=[placeholder="What needs to be done?"i]
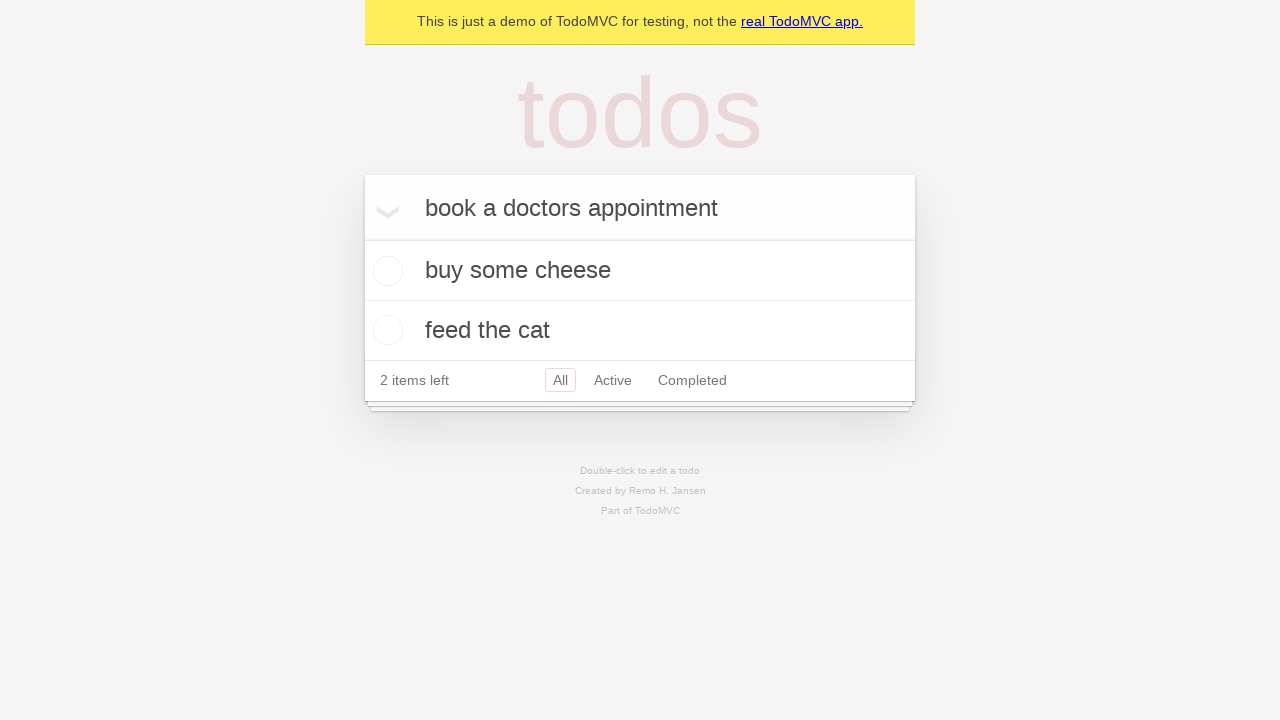

Pressed Enter to add 'book a doctors appointment' to the todo list on internal:attr=[placeholder="What needs to be done?"i]
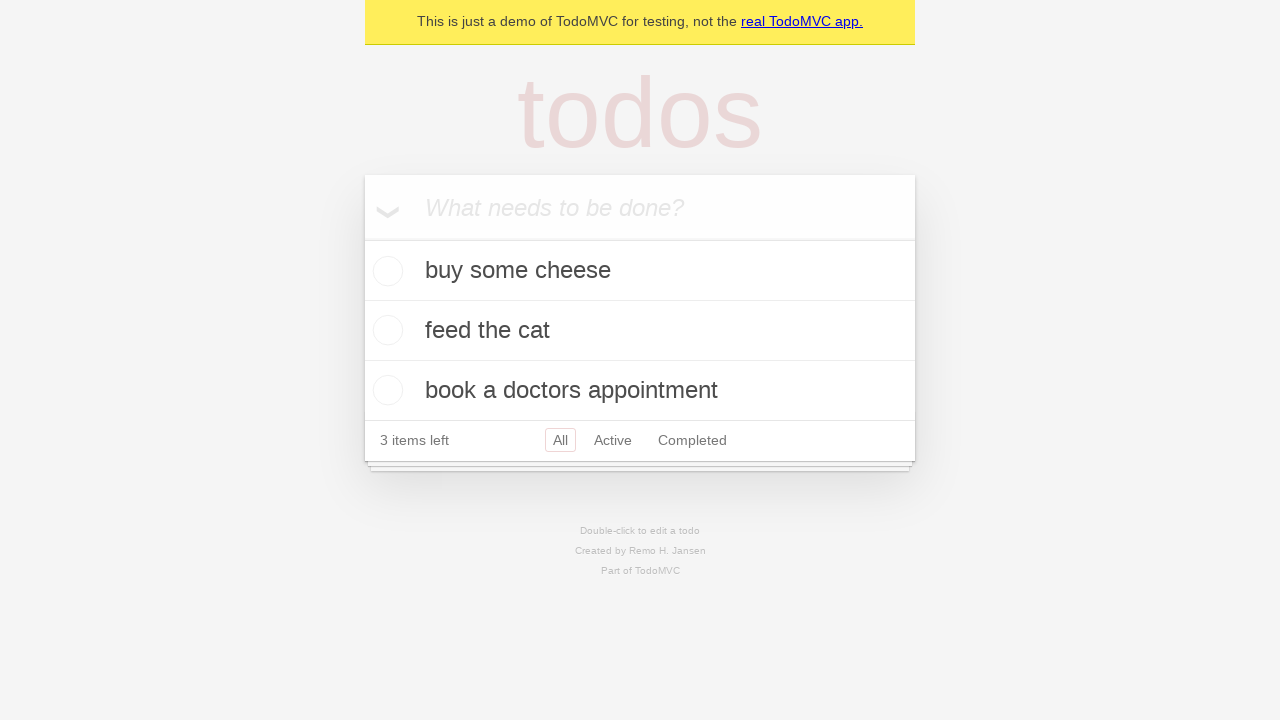

Todo count element became visible
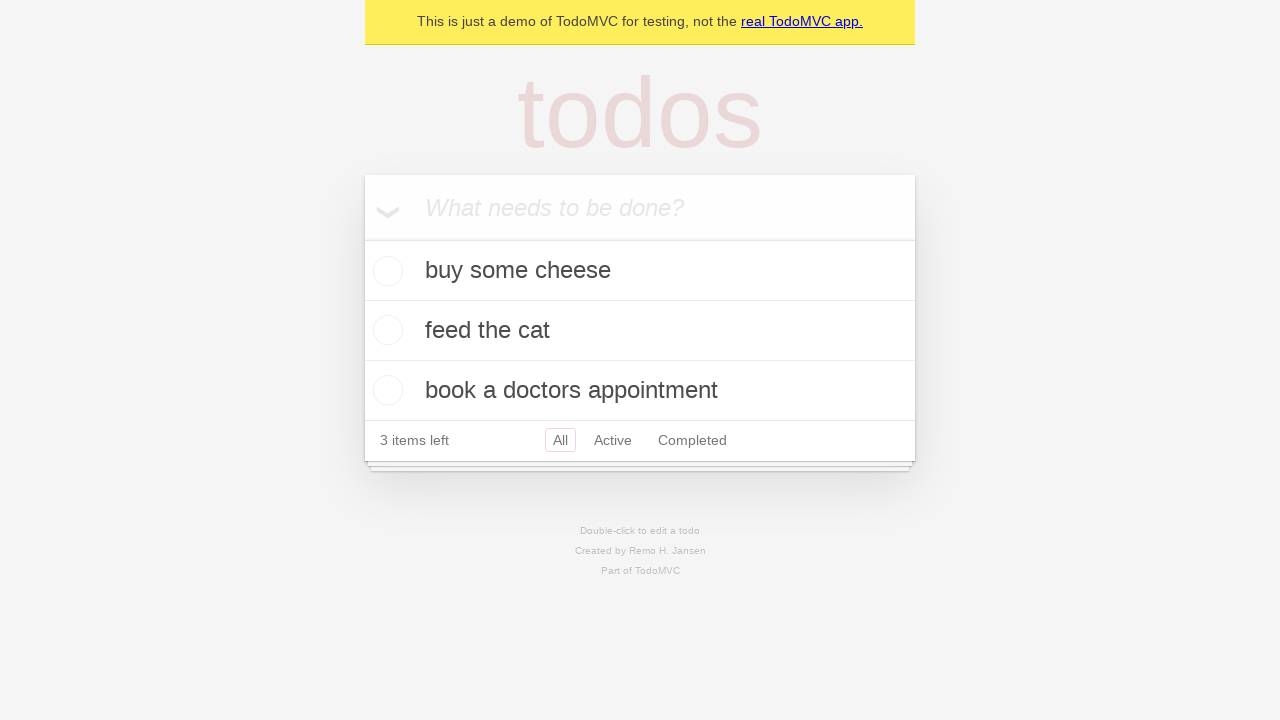

All 3 todo items loaded and visible on the page
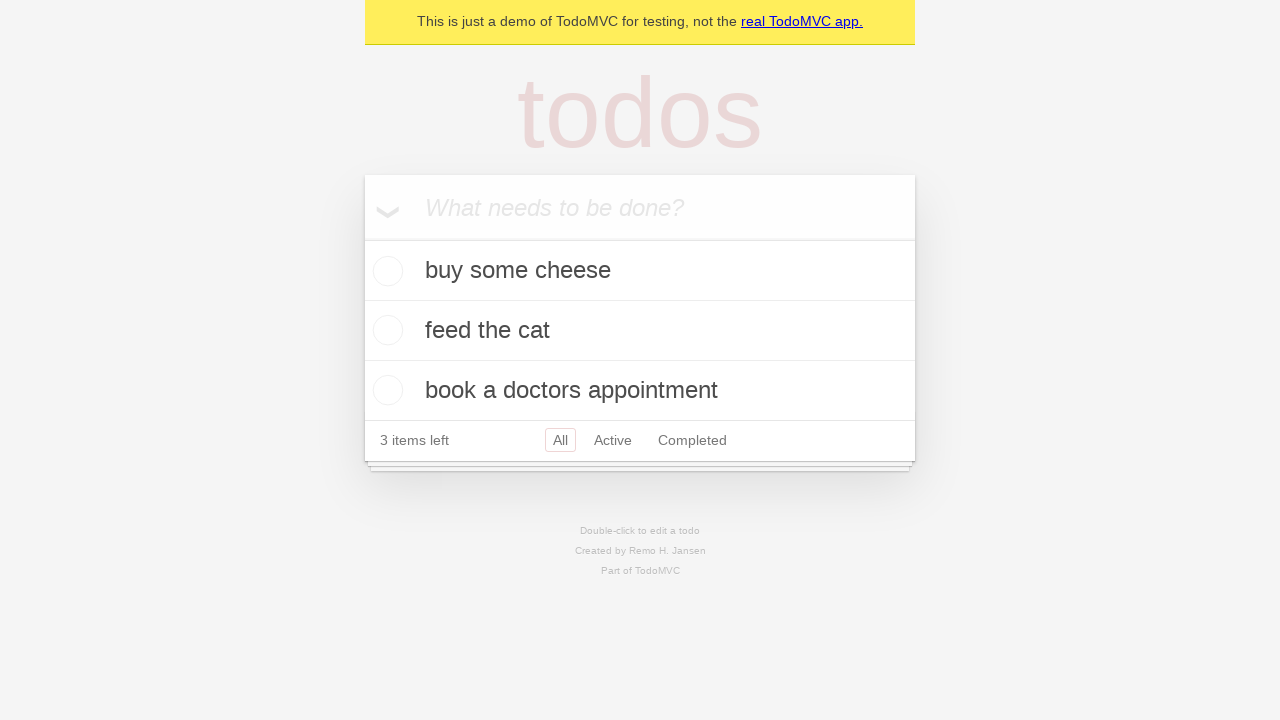

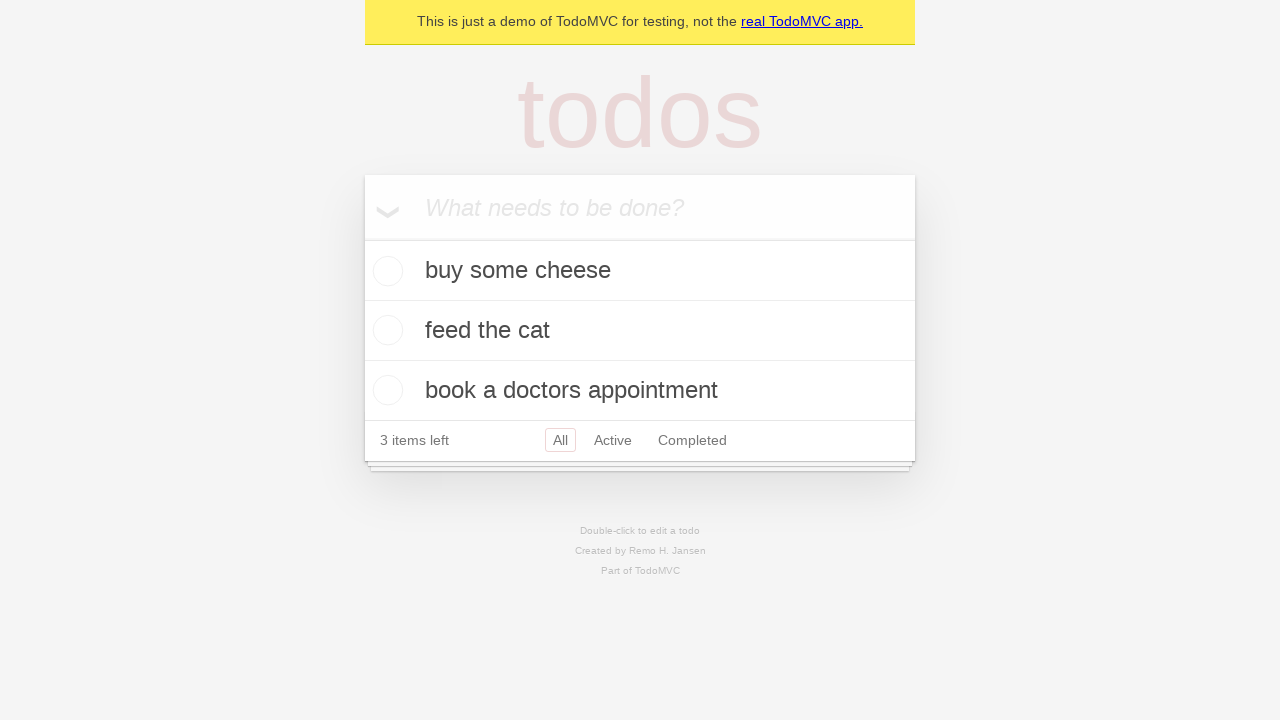